Tests that hovering over the login icon reveals the login text

Starting URL: https://www.lekarnalemon.cz/

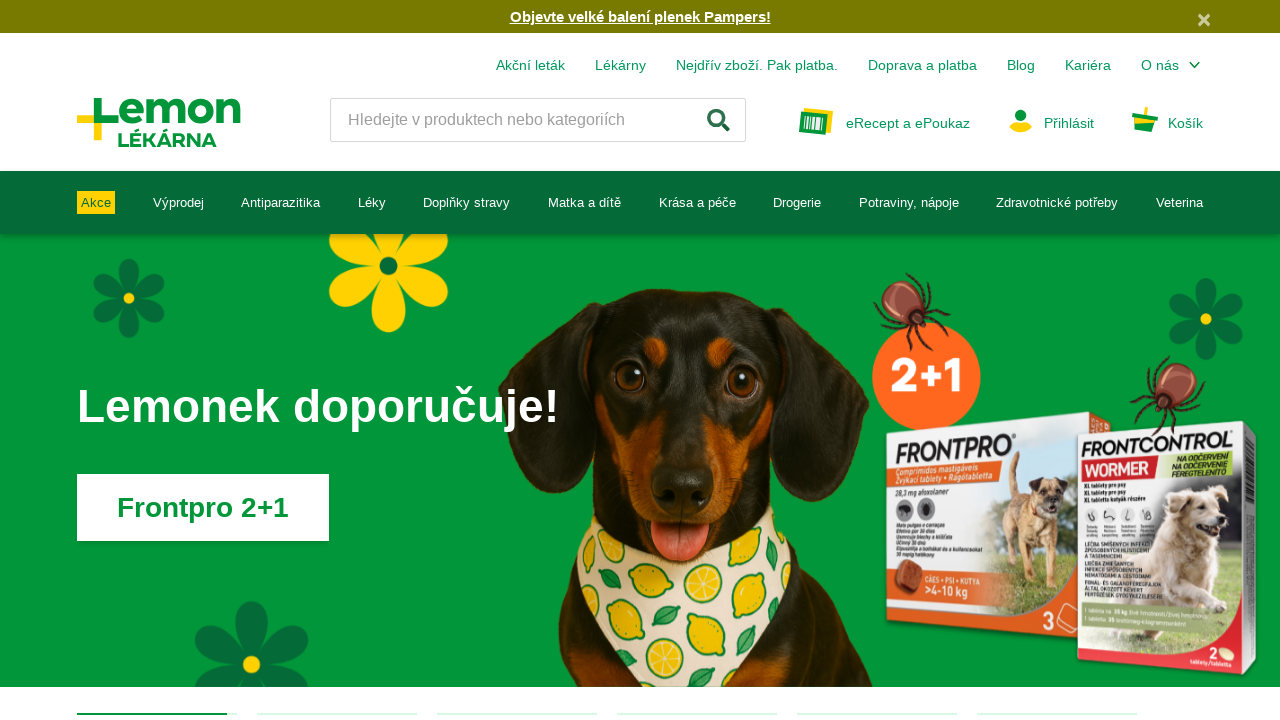

Navigated to https://www.lekarnalemon.cz/
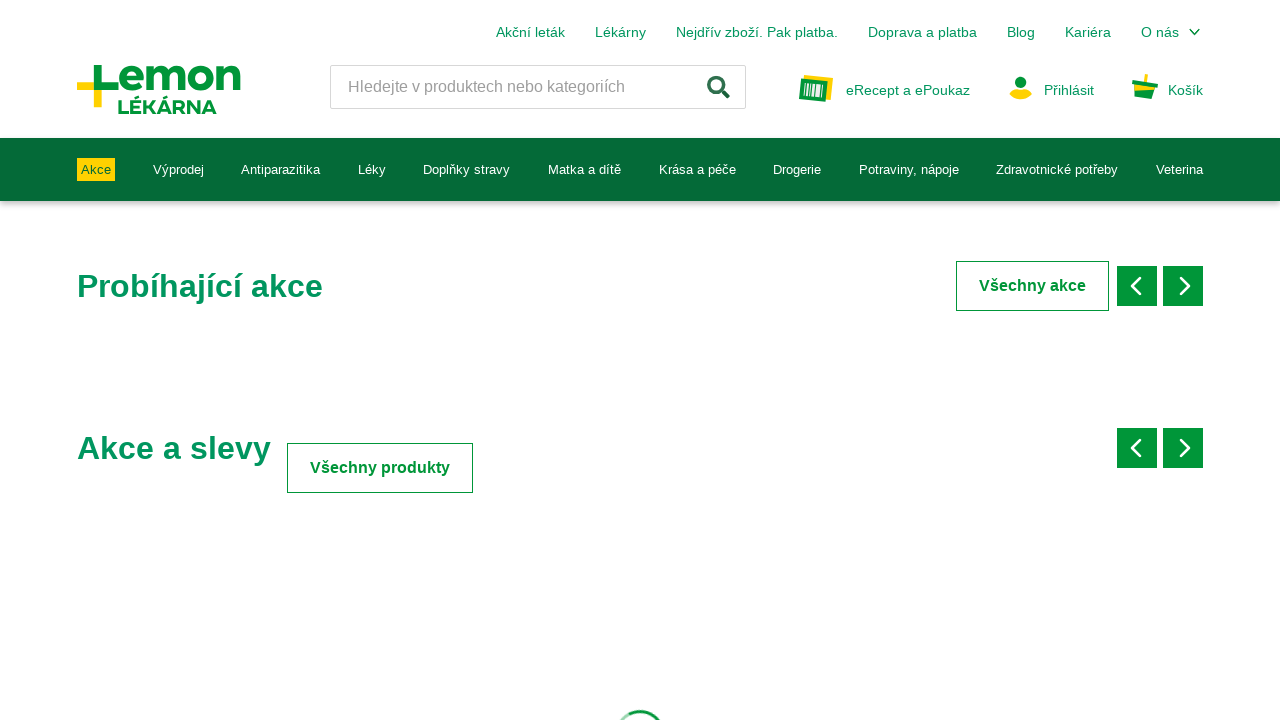

Hovered over the login icon at (1020, 120) on body > header > div.container > div > div.page-header__top-nav > a:nth-child(2) 
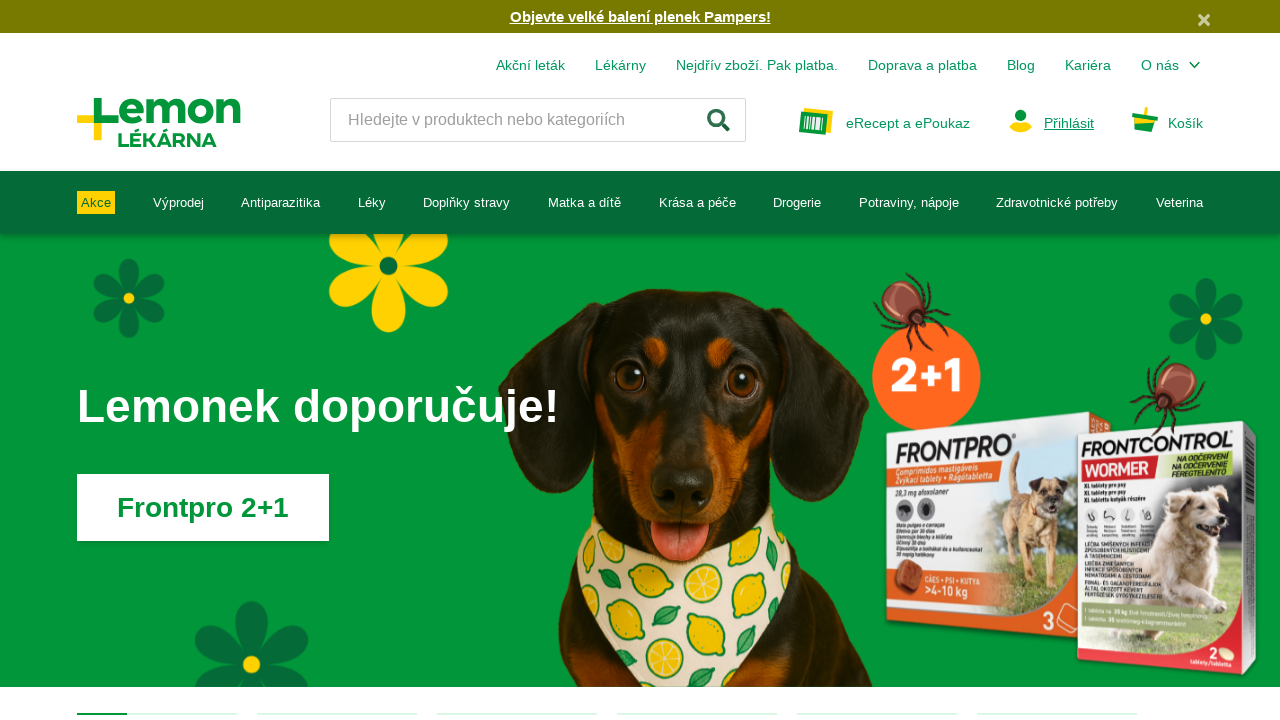

Verified that login text 'Přihlásit' is visible after hovering
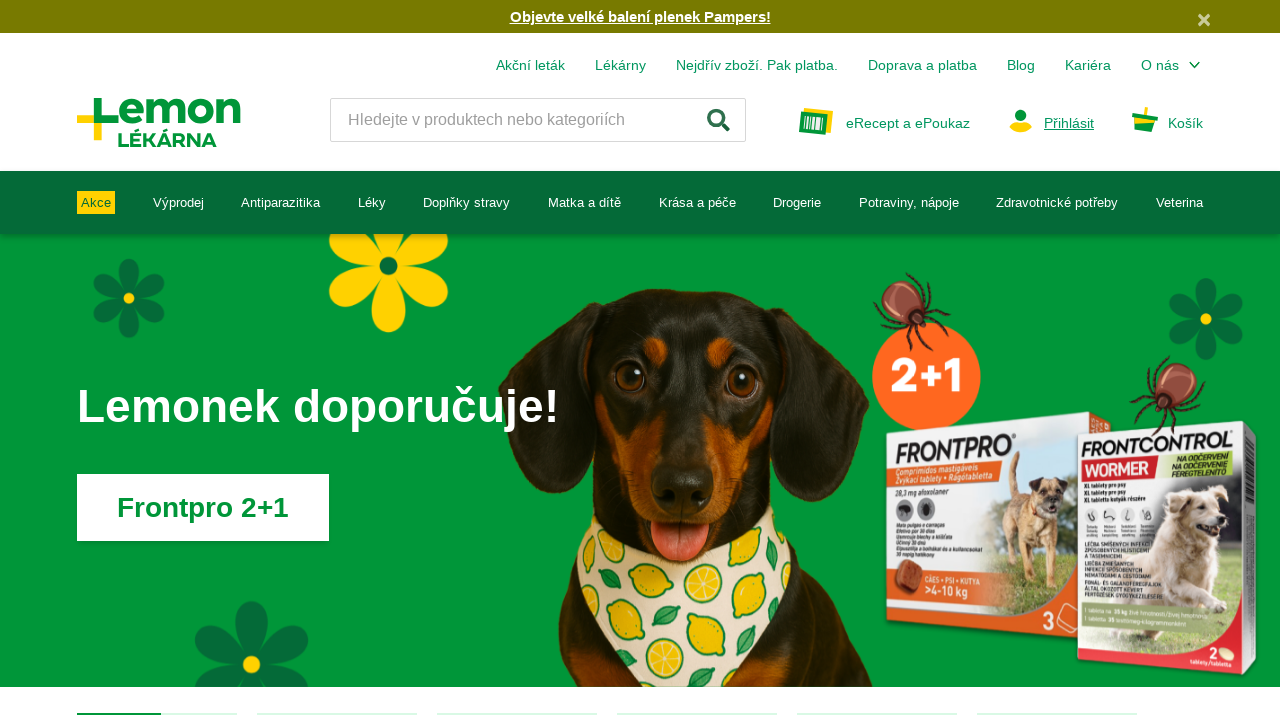

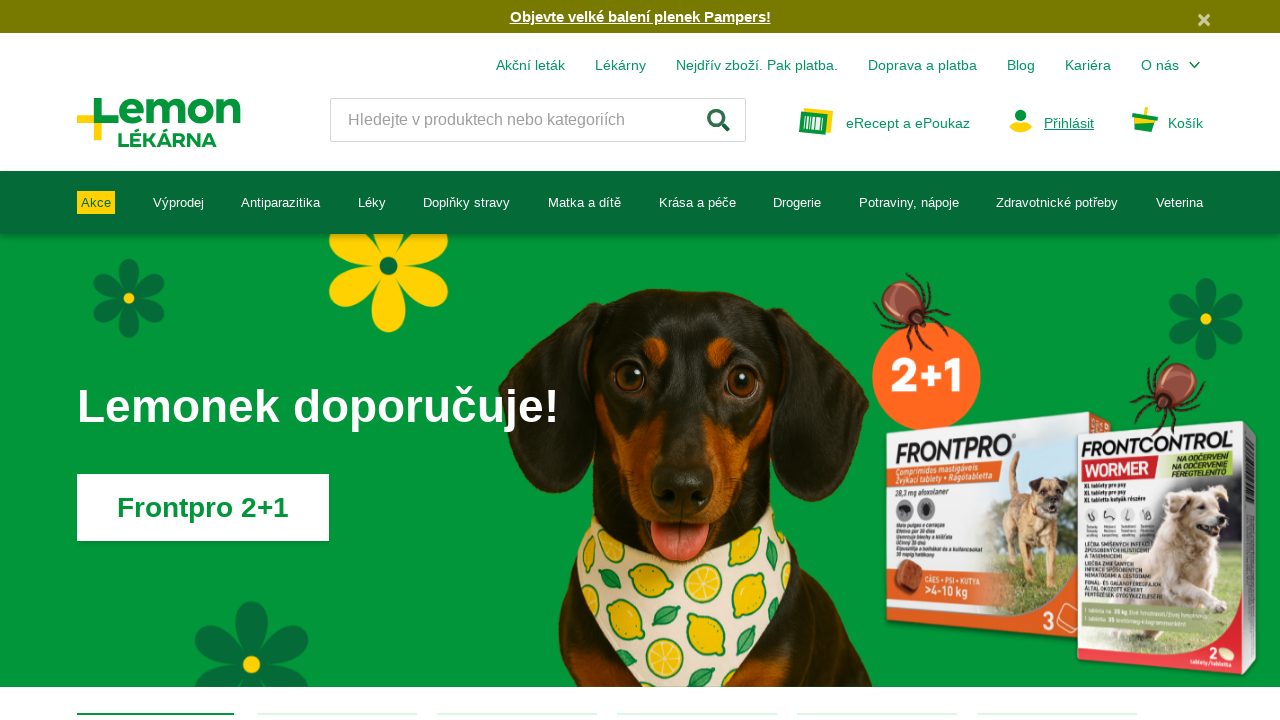